Tests an e-commerce flow by searching for products, adding "Cashews" to cart, and proceeding through checkout to place an order

Starting URL: https://rahulshettyacademy.com/seleniumPractise/#/

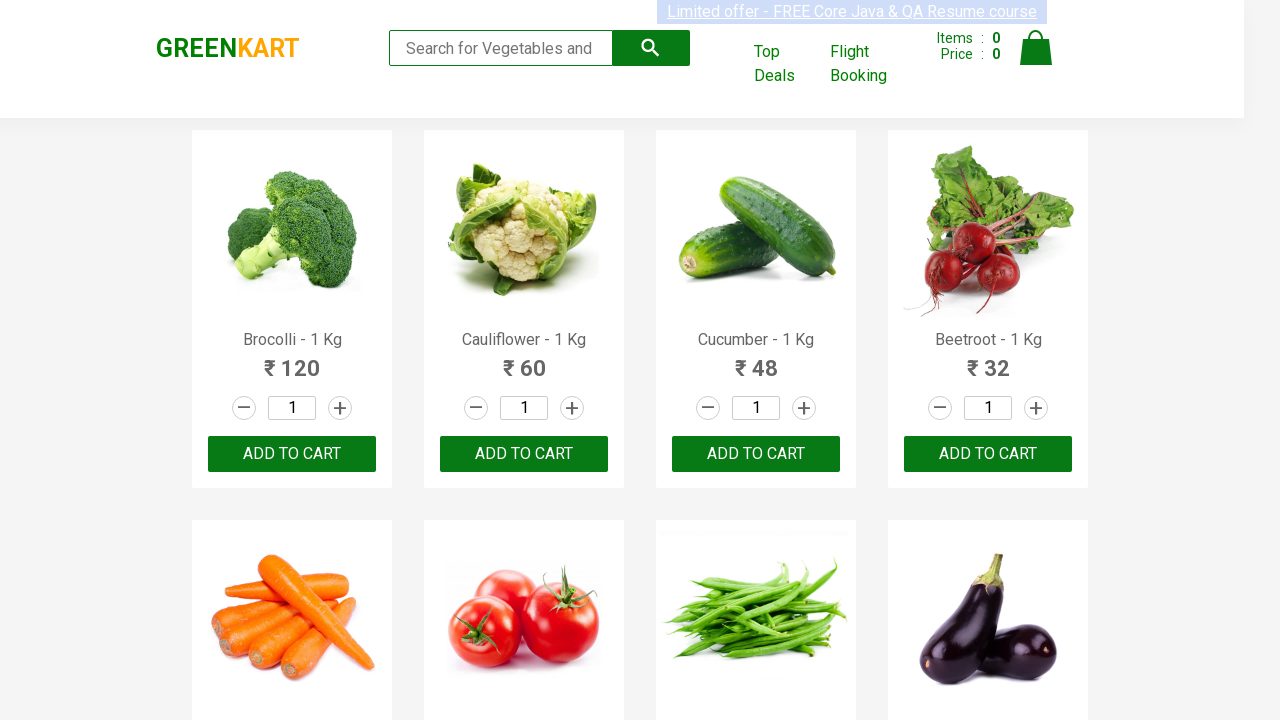

Filled search box with 'ca' to find Cashews on .search-keyword
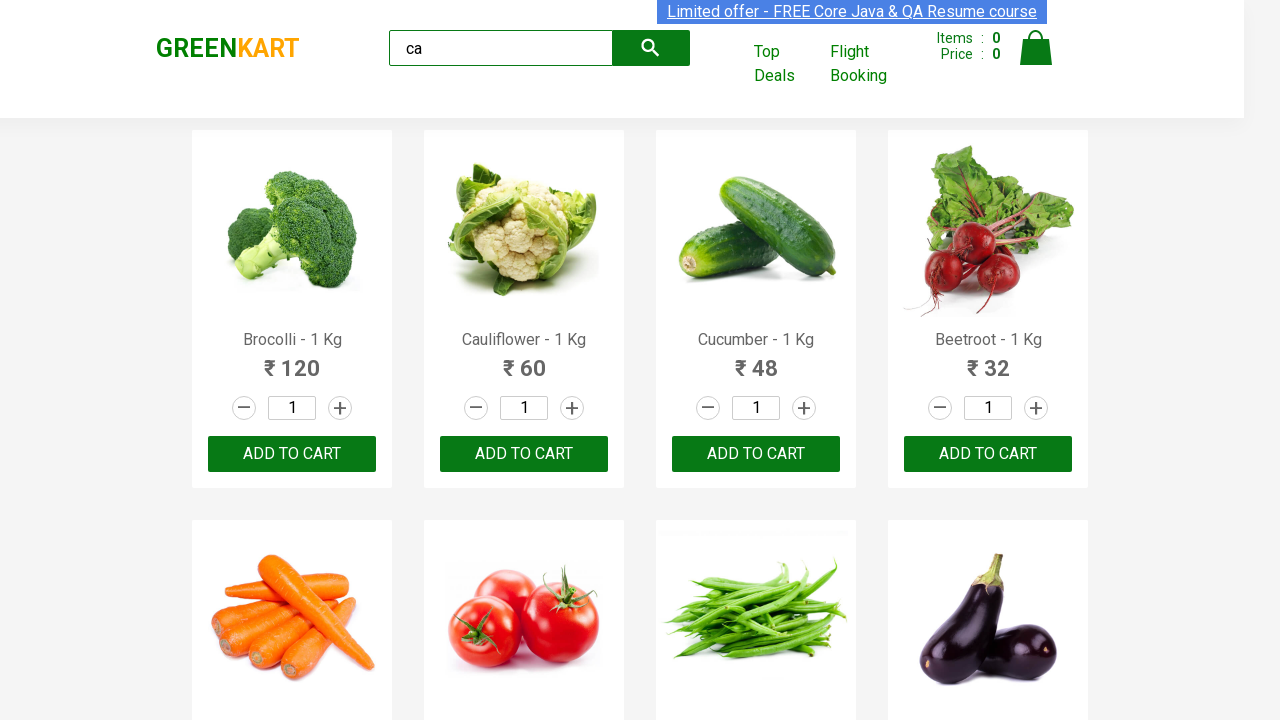

Waited 2 seconds for products to load
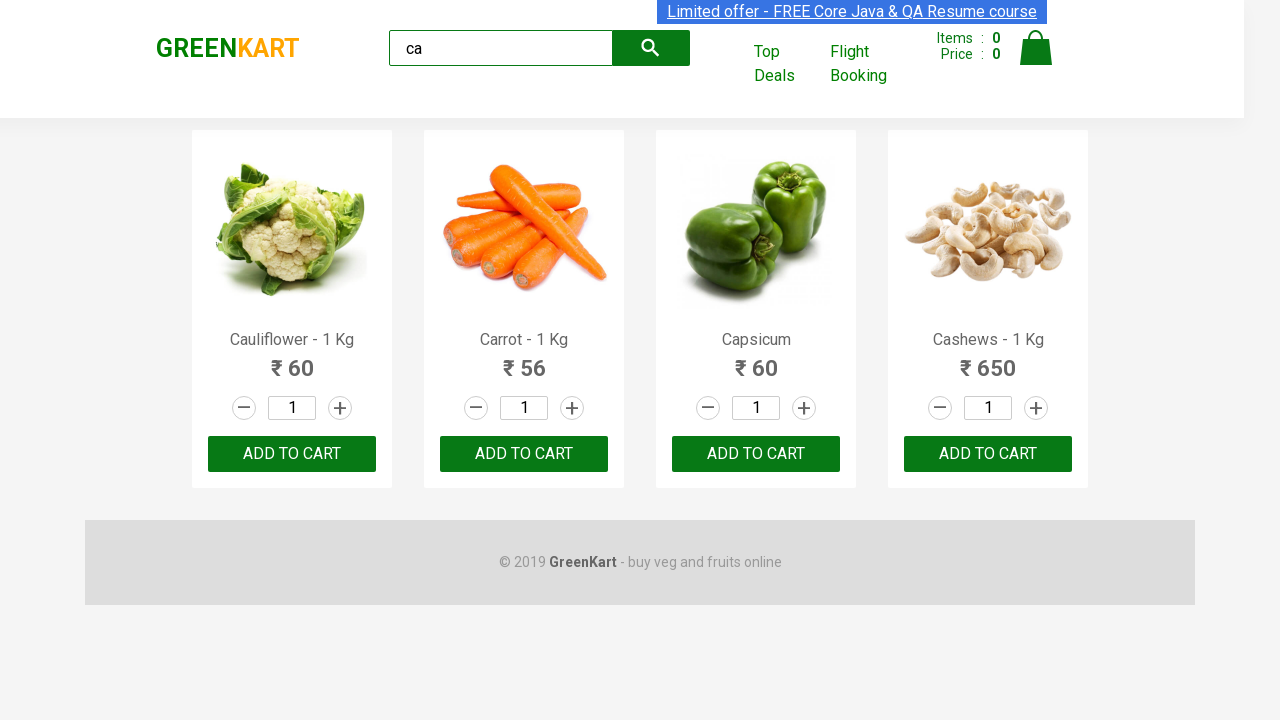

Found Cashews product and clicked Add to Cart button at (988, 454) on .products .product >> nth=3 >> button
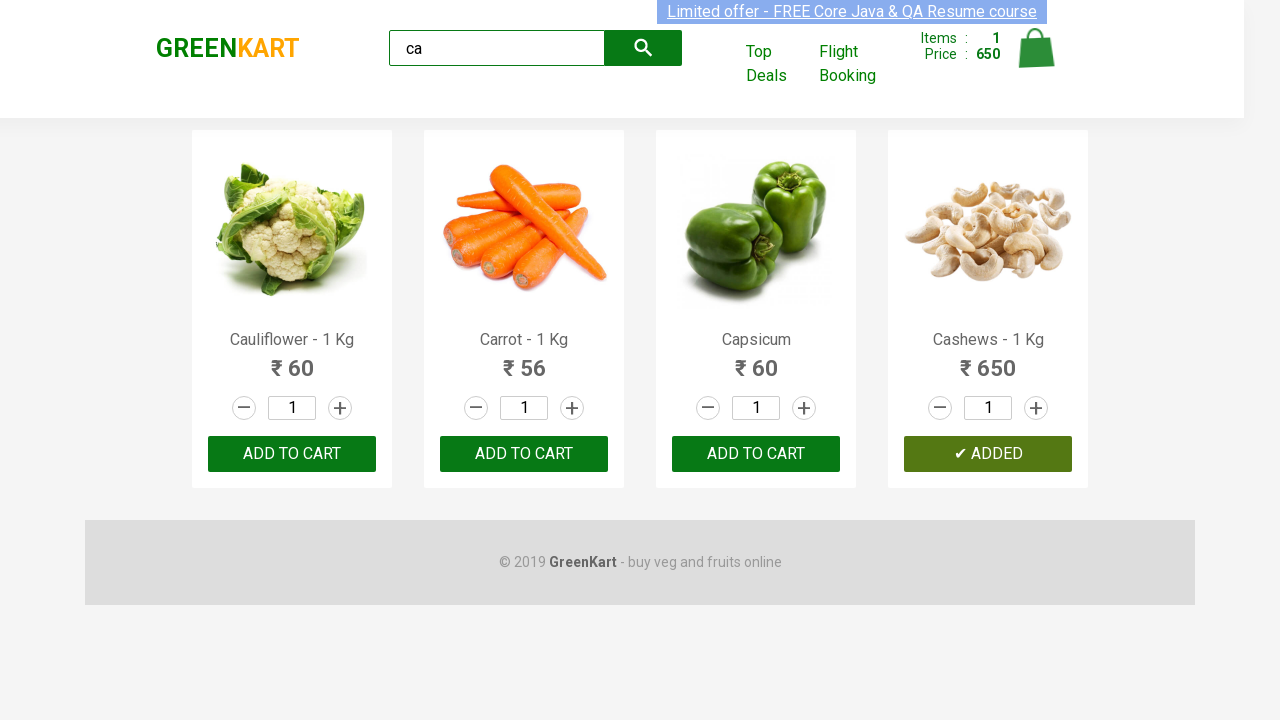

Clicked cart icon to view cart at (1036, 48) on .cart-icon > img
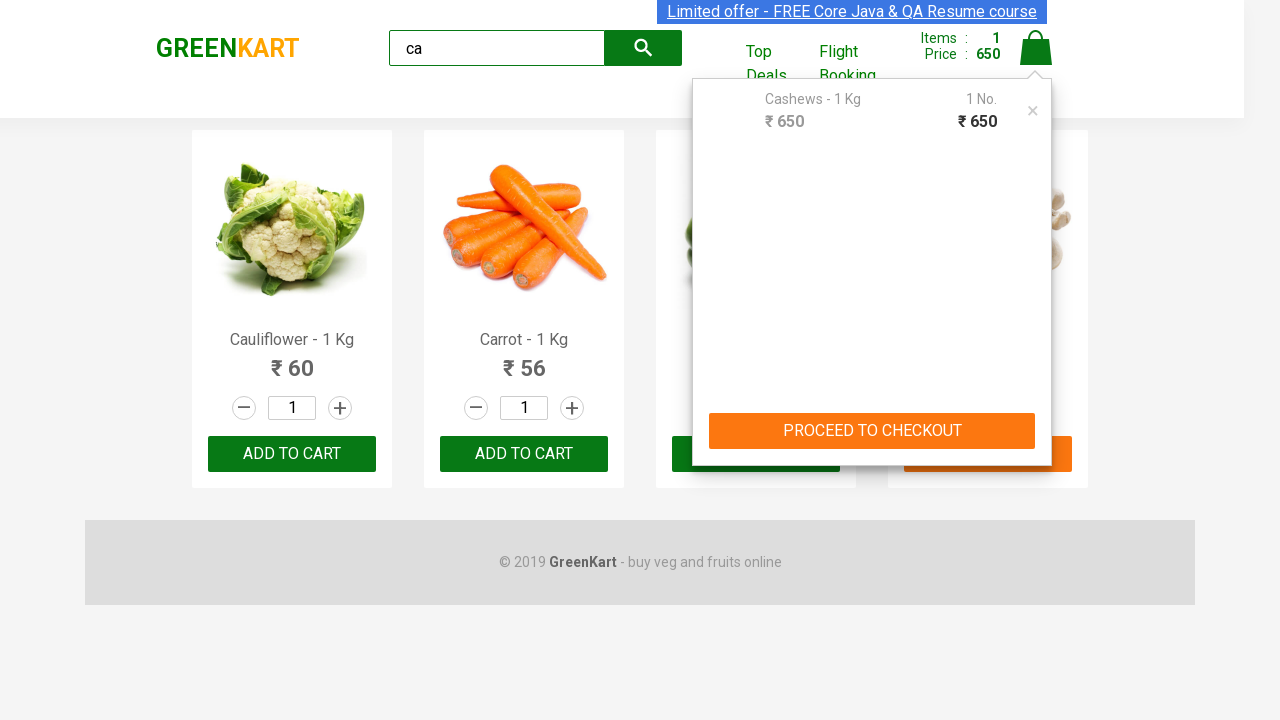

Clicked PROCEED TO CHECKOUT button at (872, 431) on text=PROCEED TO CHECKOUT
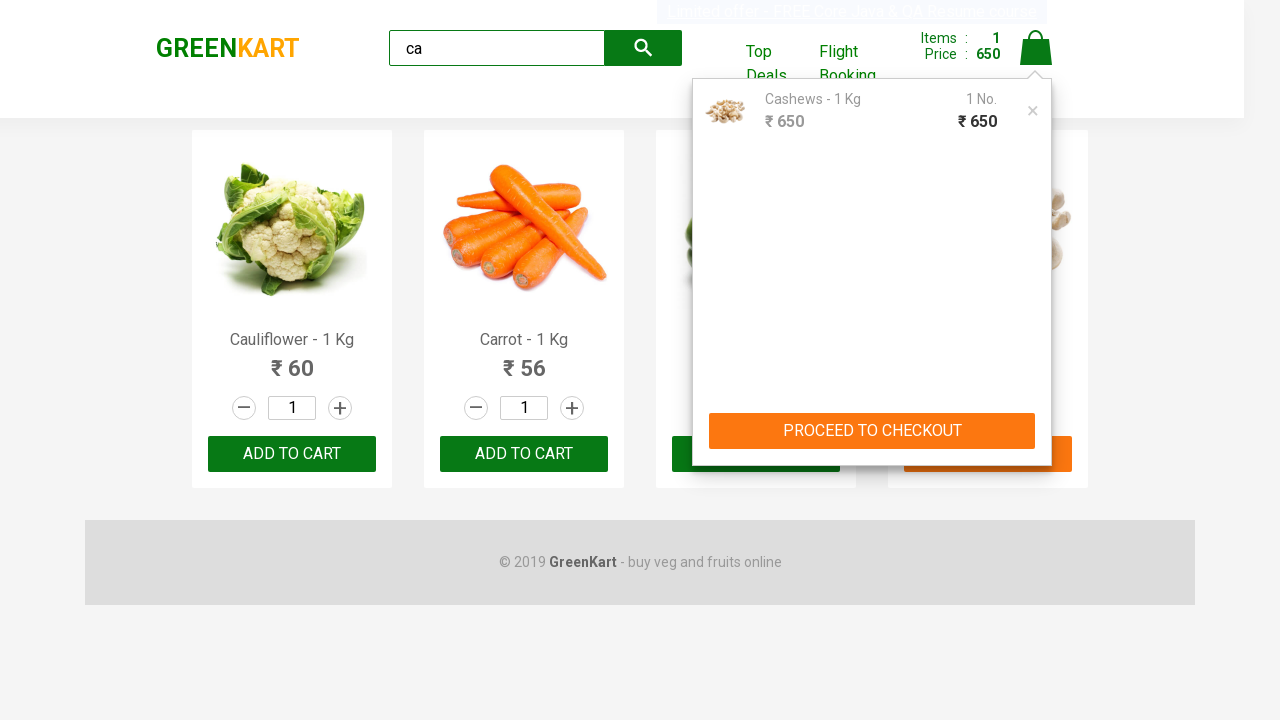

Clicked Place Order button to complete purchase at (1036, 420) on text=Place Order
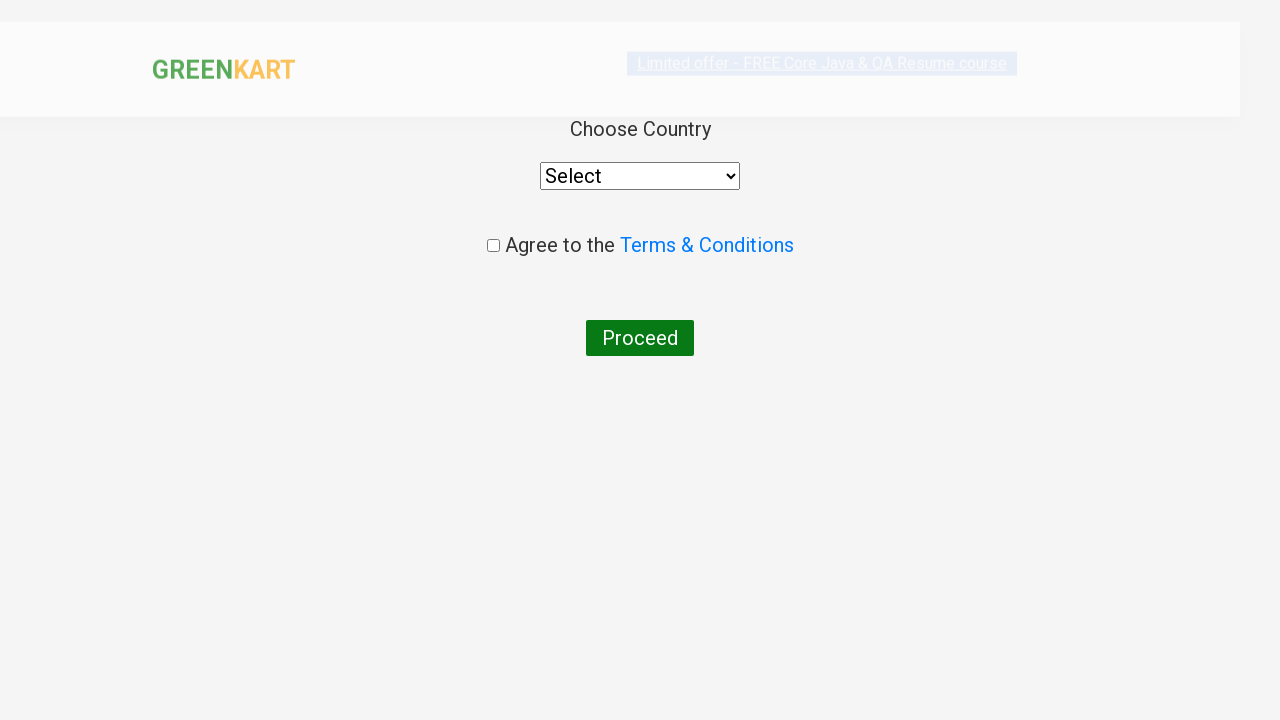

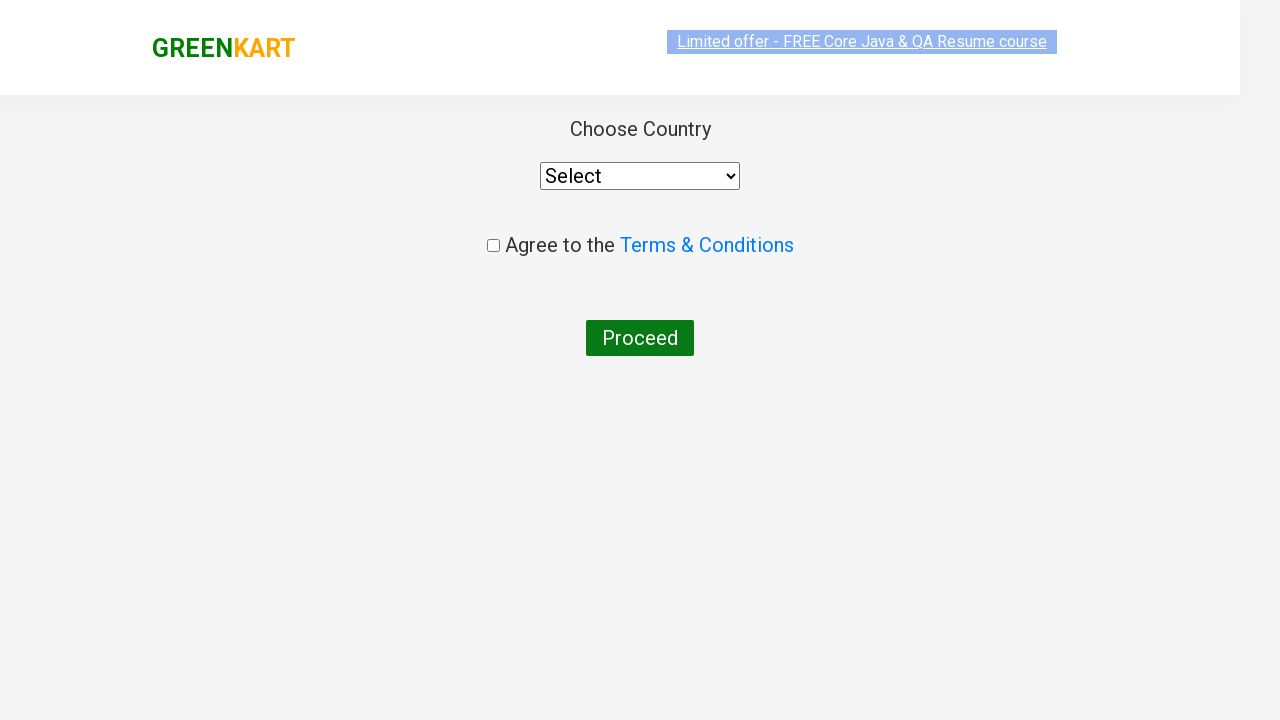